Tests adding a new person to the list by clicking Add Person and filling out the form fields including name, surname, job, date of birth, and gender

Starting URL: https://kristinek.github.io/site/tasks/list_of_people.html

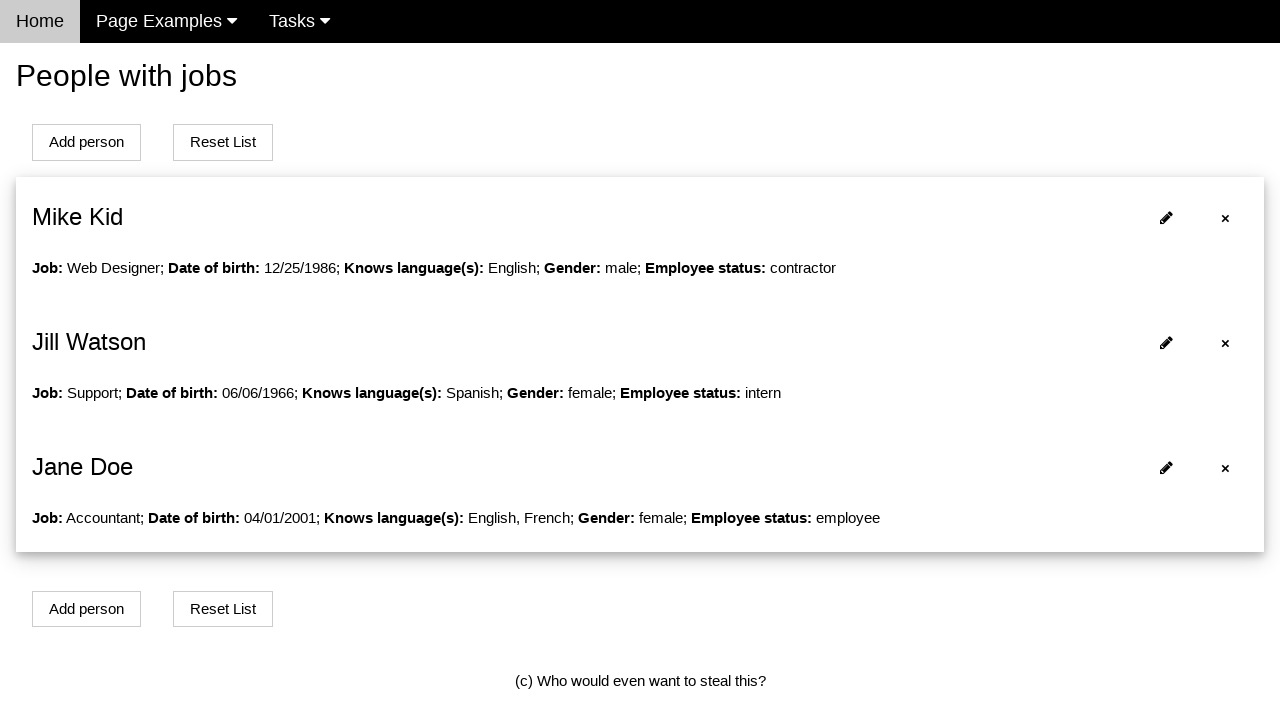

Navigated to list of people page
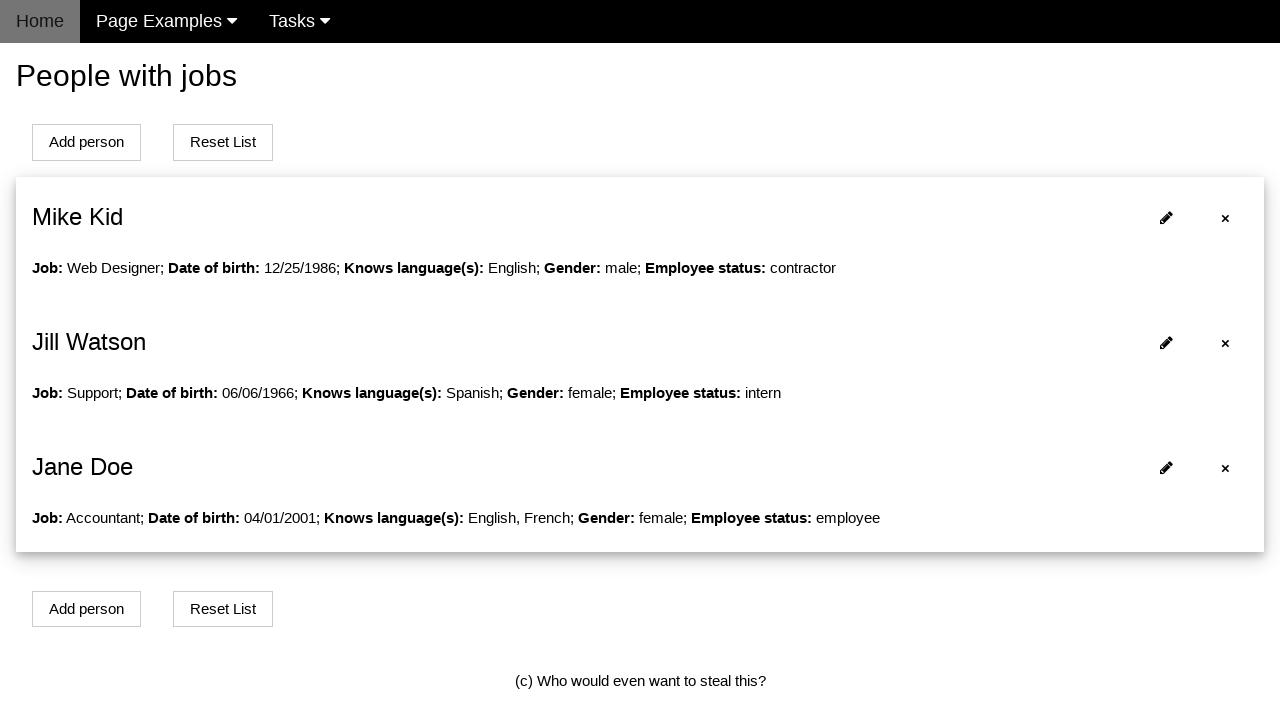

Clicked Add Person button at (86, 142) on #addPersonBtn
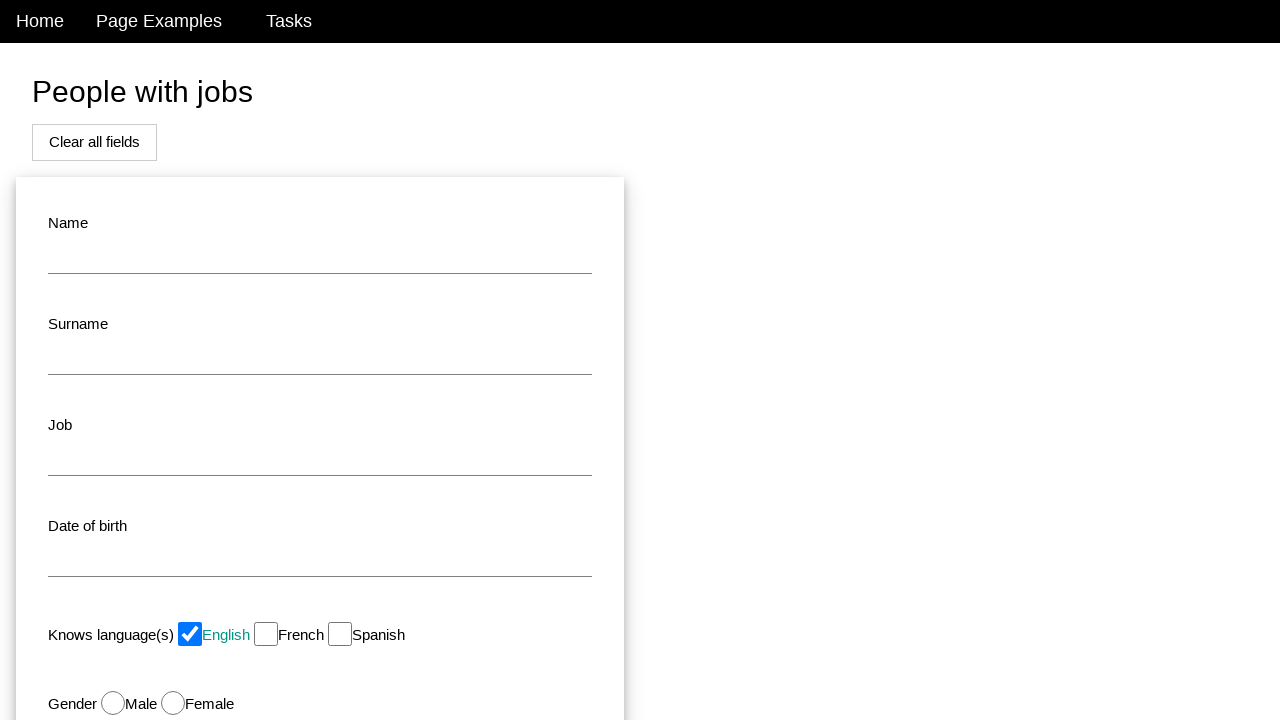

Filled name field with 'Michael' on #name
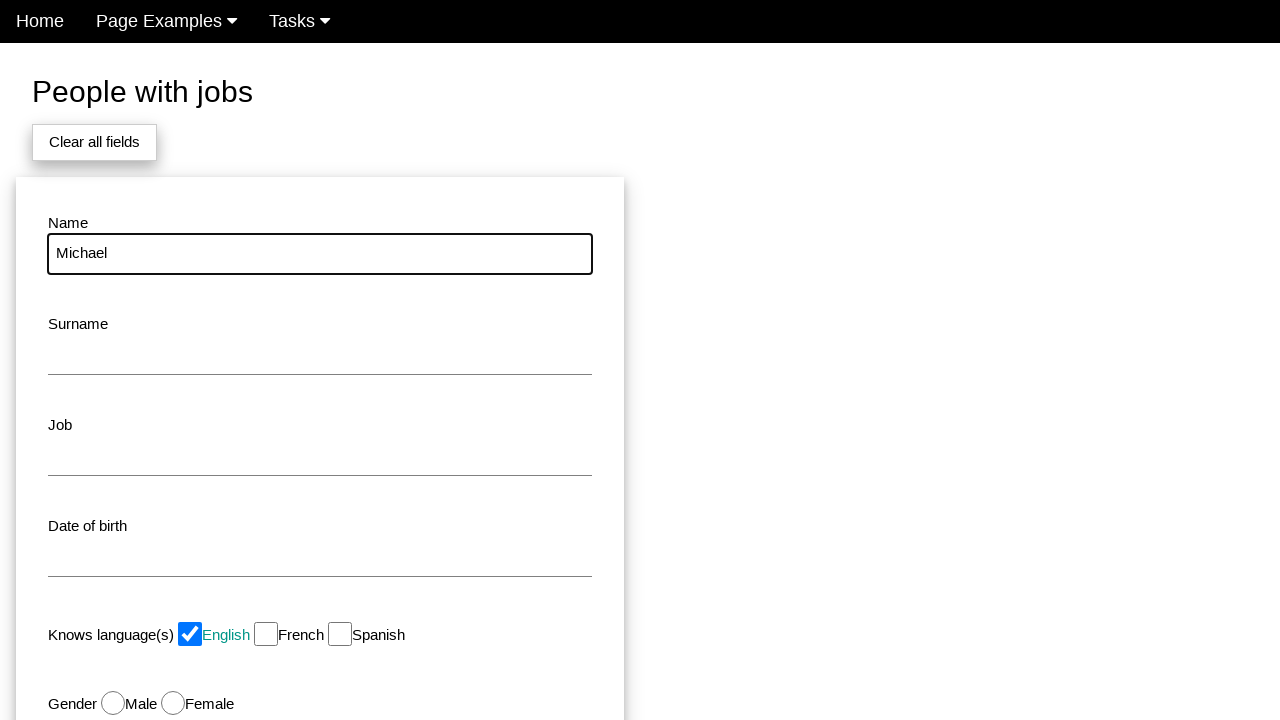

Filled surname field with 'Thompson' on #surname
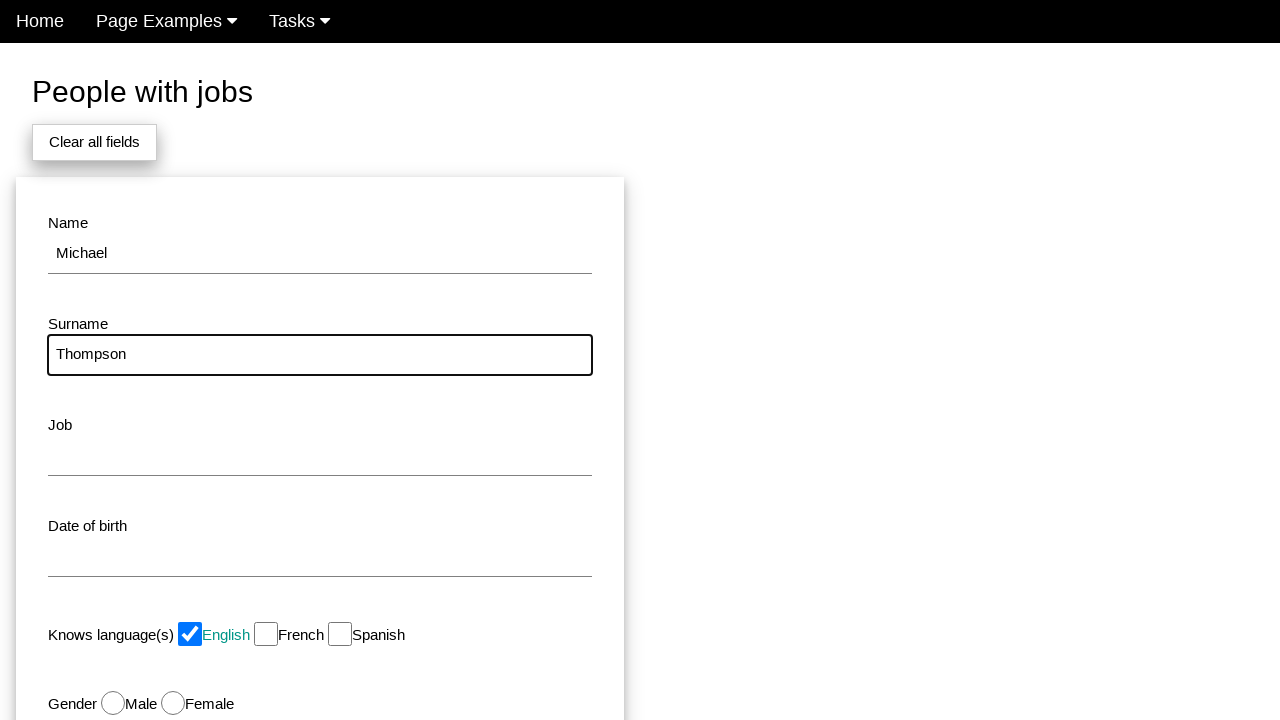

Filled job field with 'Software Engineer' on #job
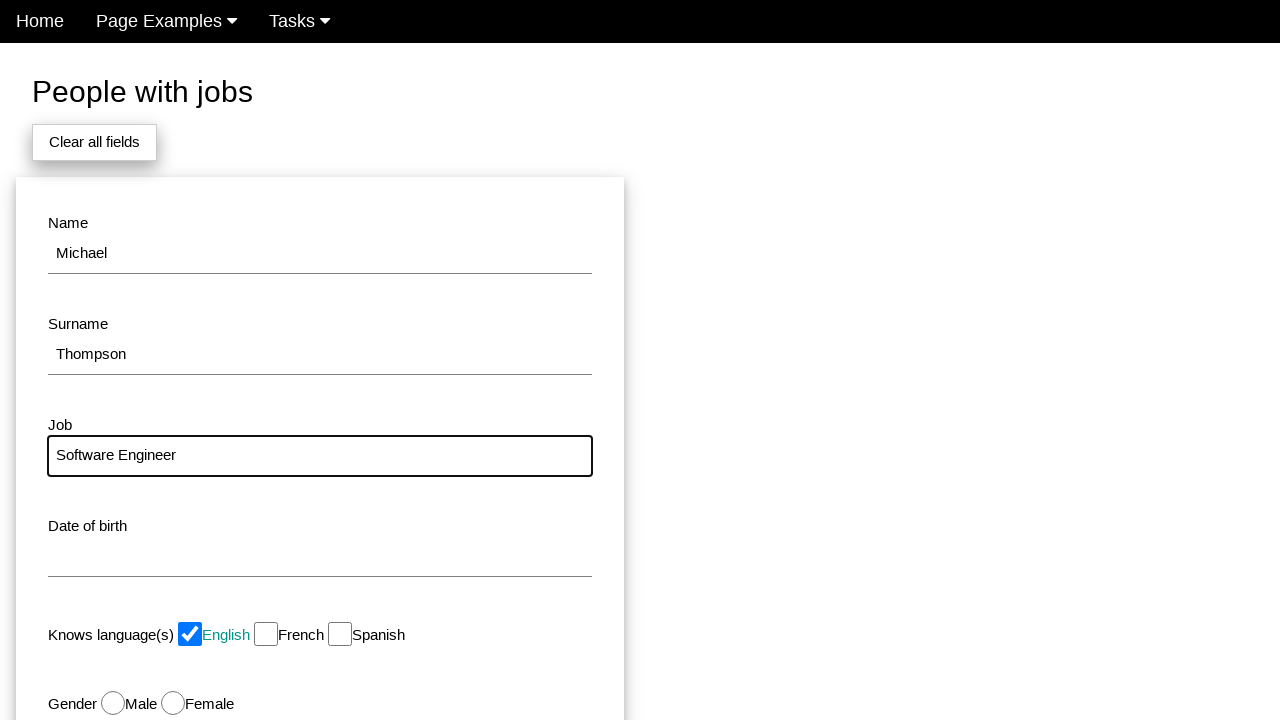

Filled date of birth field with '1990-05-15' on #dob
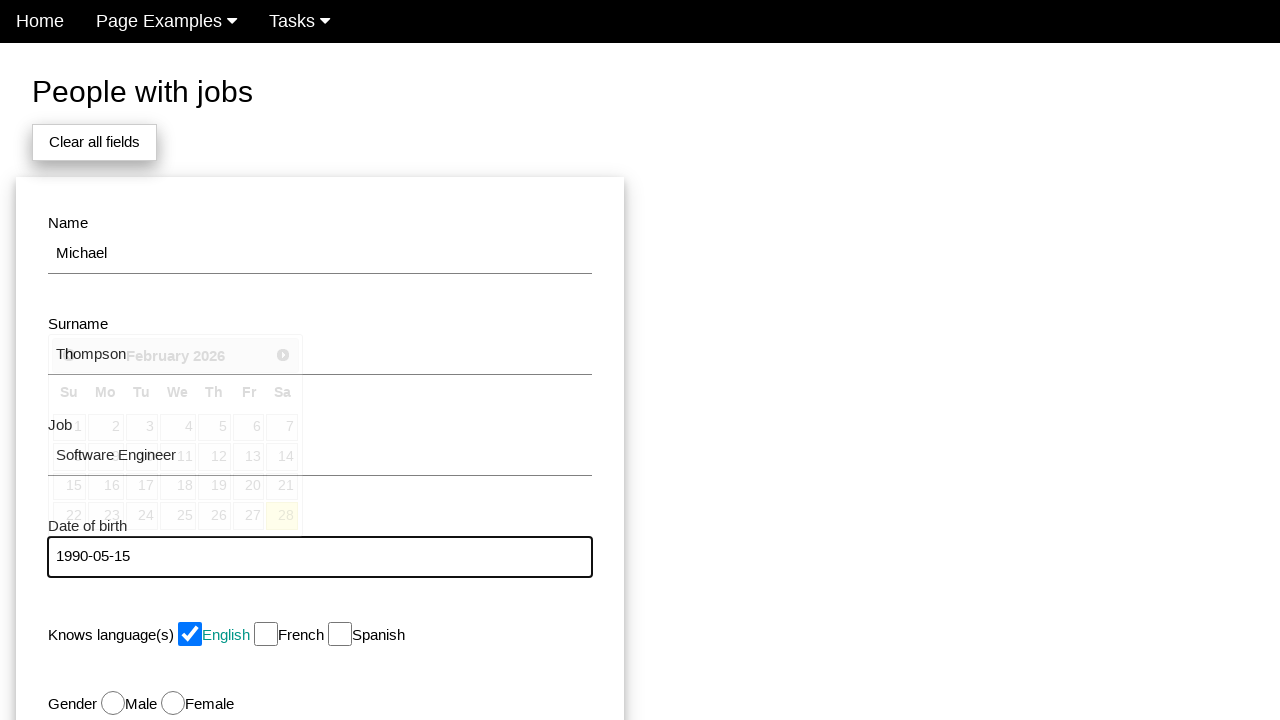

Selected male gender option at (113, 703) on #male
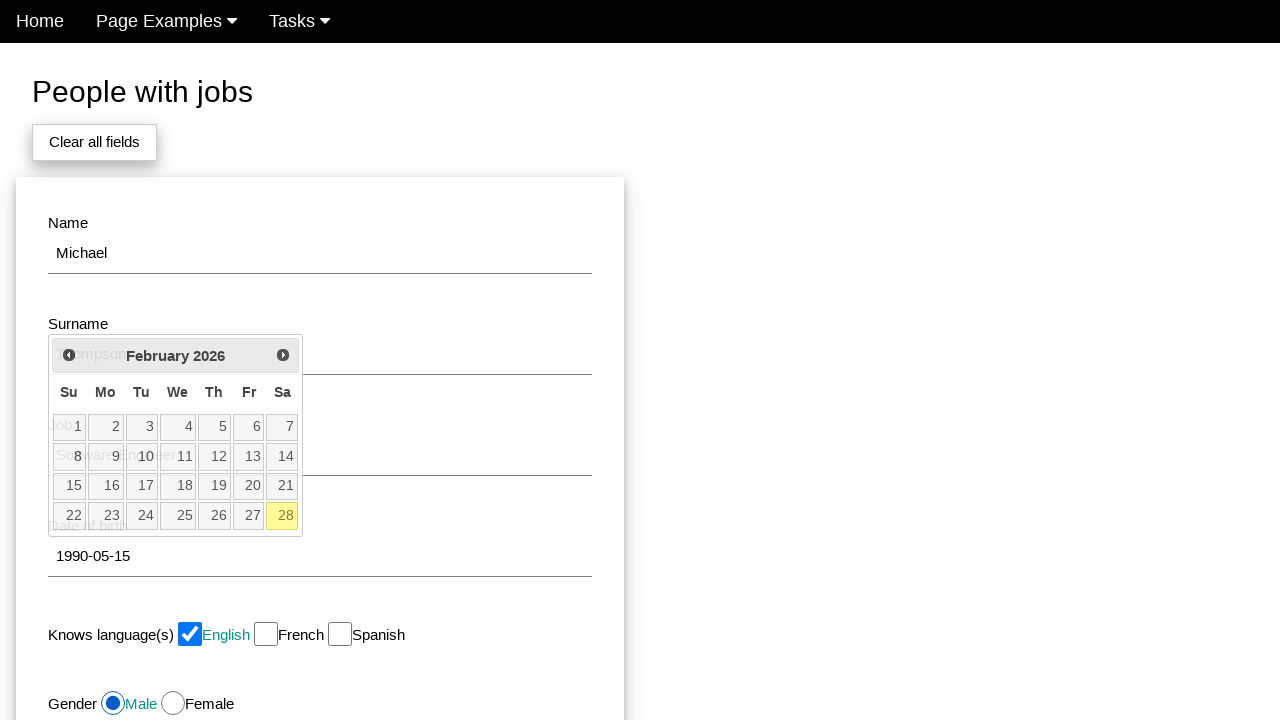

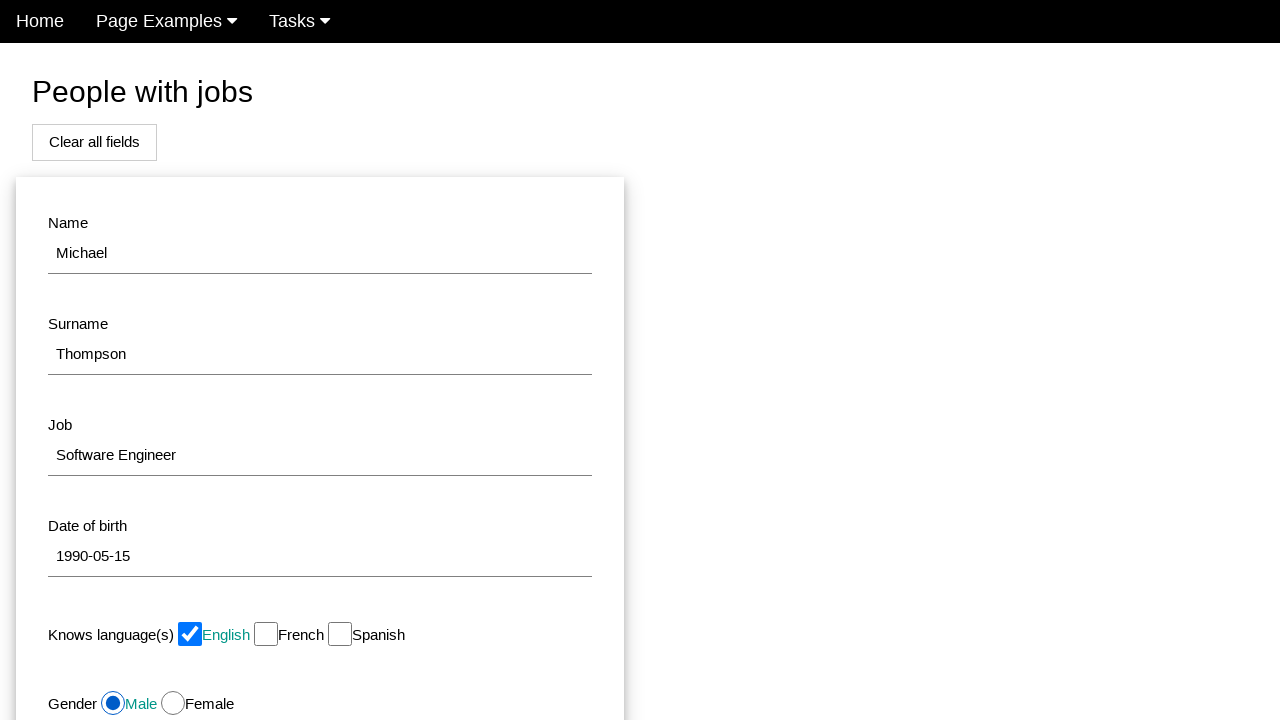